Navigates to CodeFish website and verifies that gradient block text paragraphs are displayed

Starting URL: https://codefish.io/

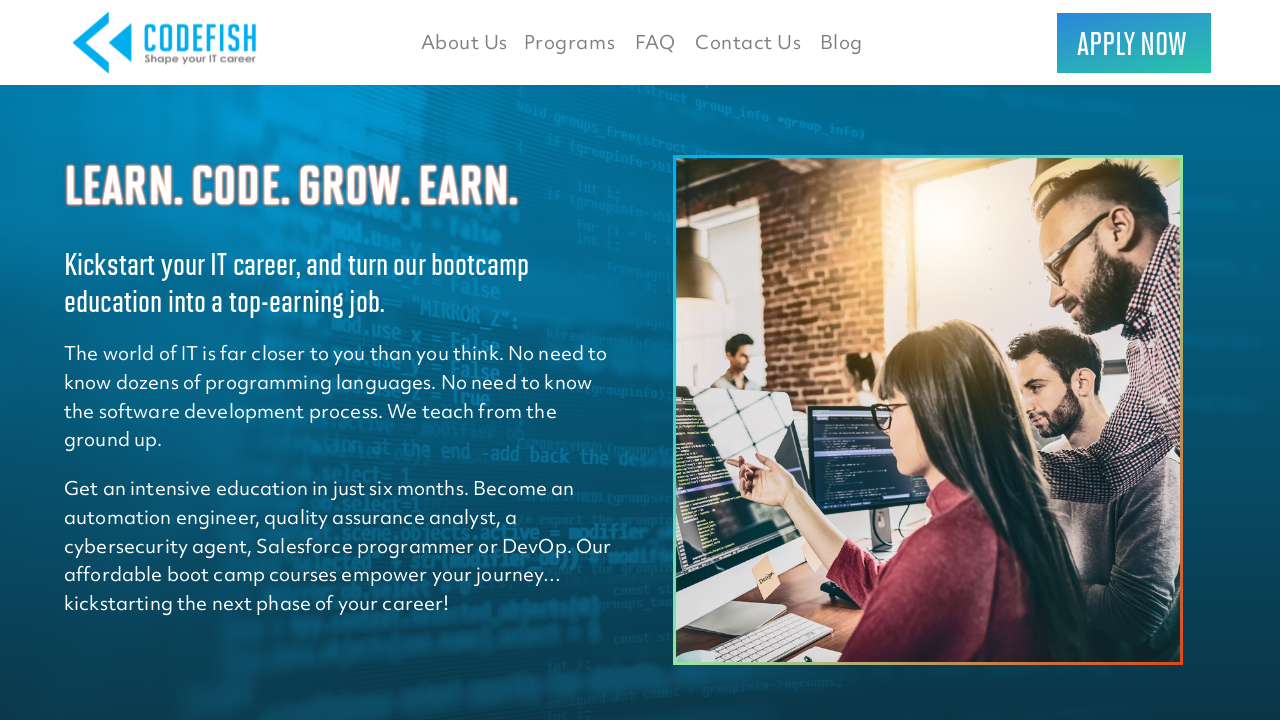

Navigated to CodeFish website
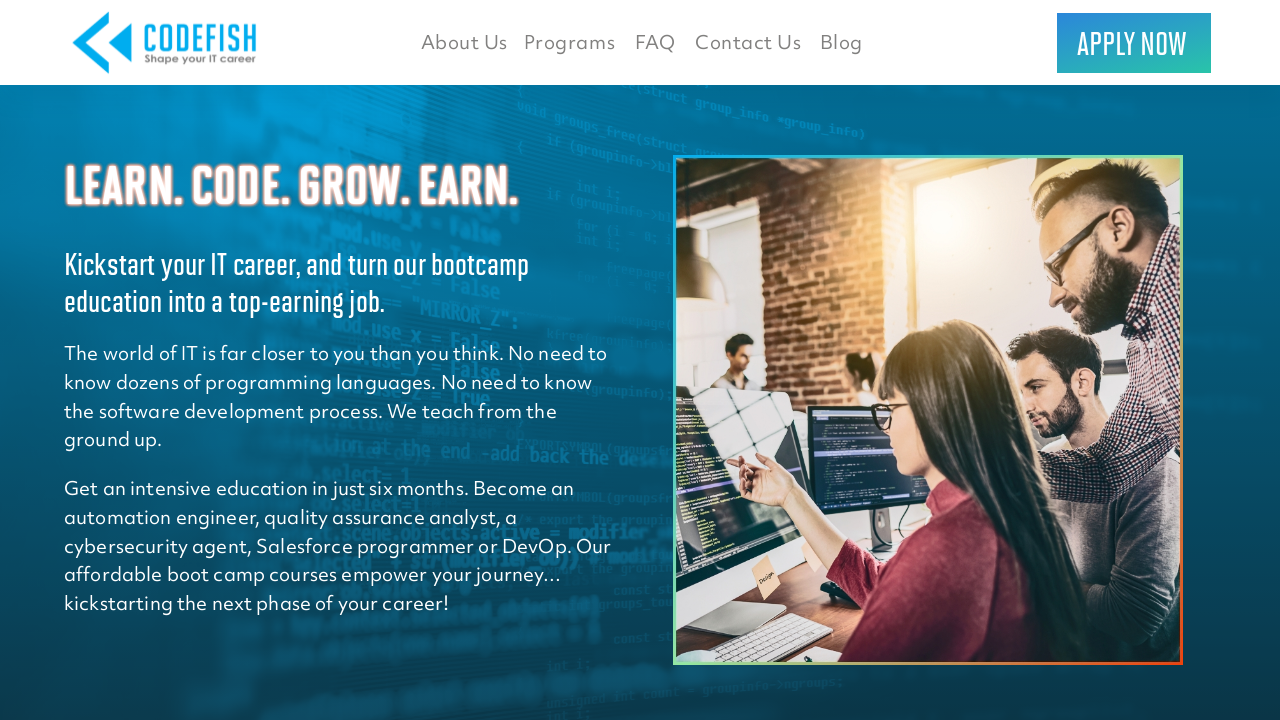

Gradient block text paragraphs became visible
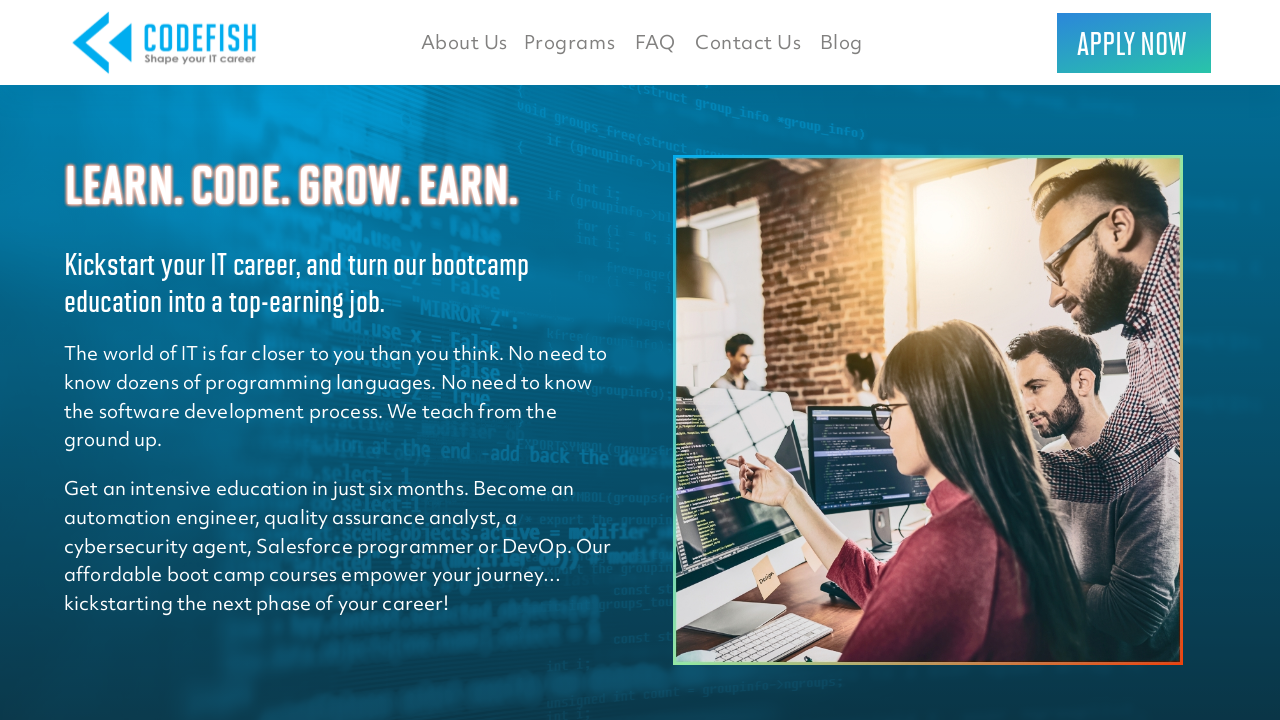

Retrieved all gradient block text elements
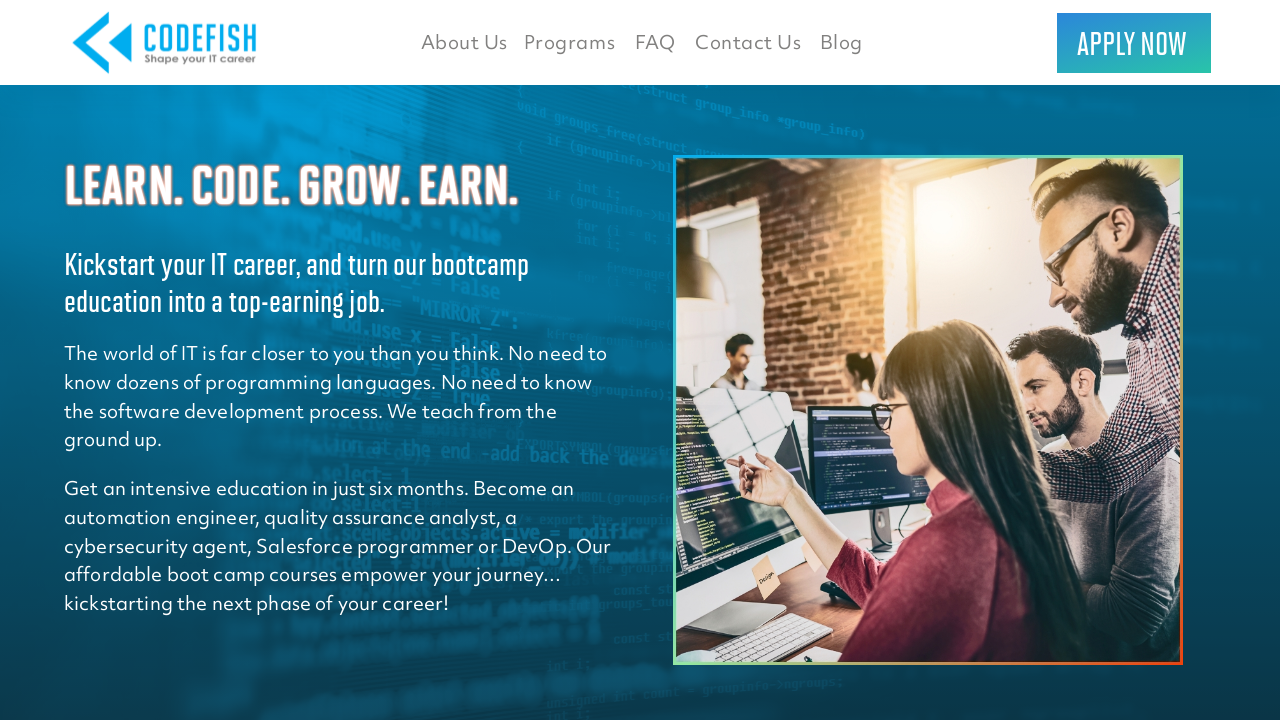

Verified gradient block text element is visible
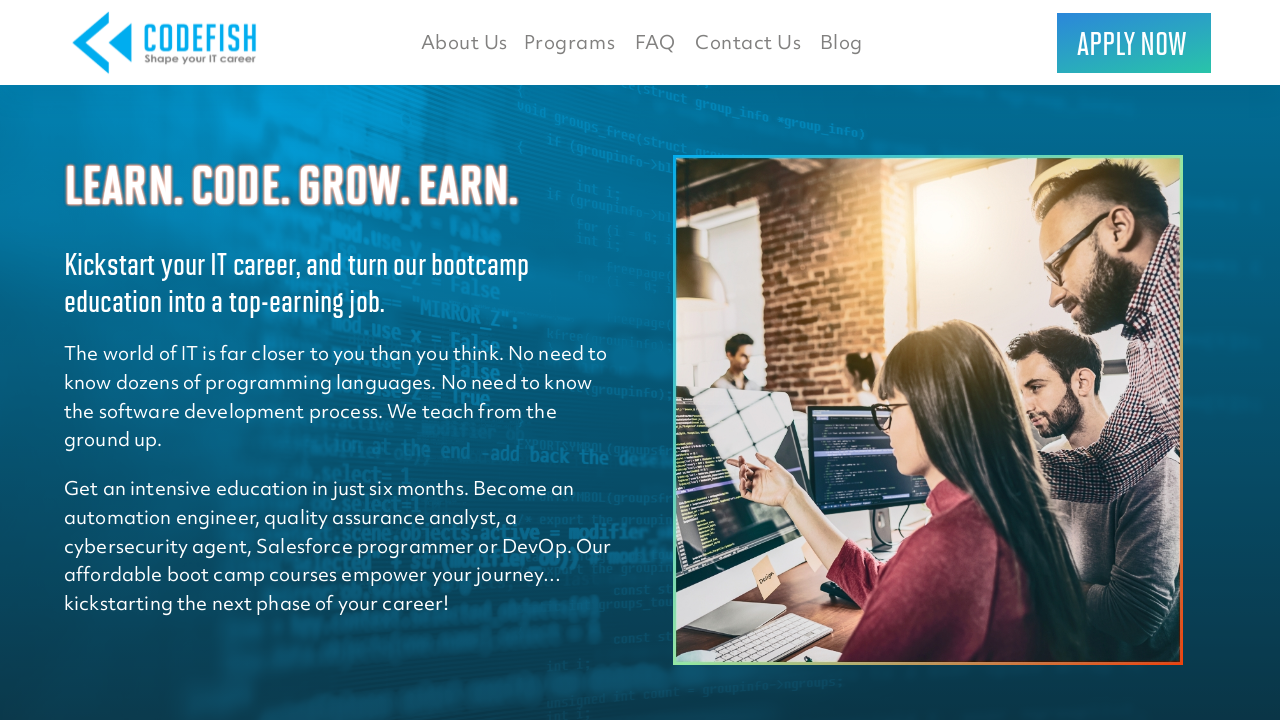

Verified gradient block text element is visible
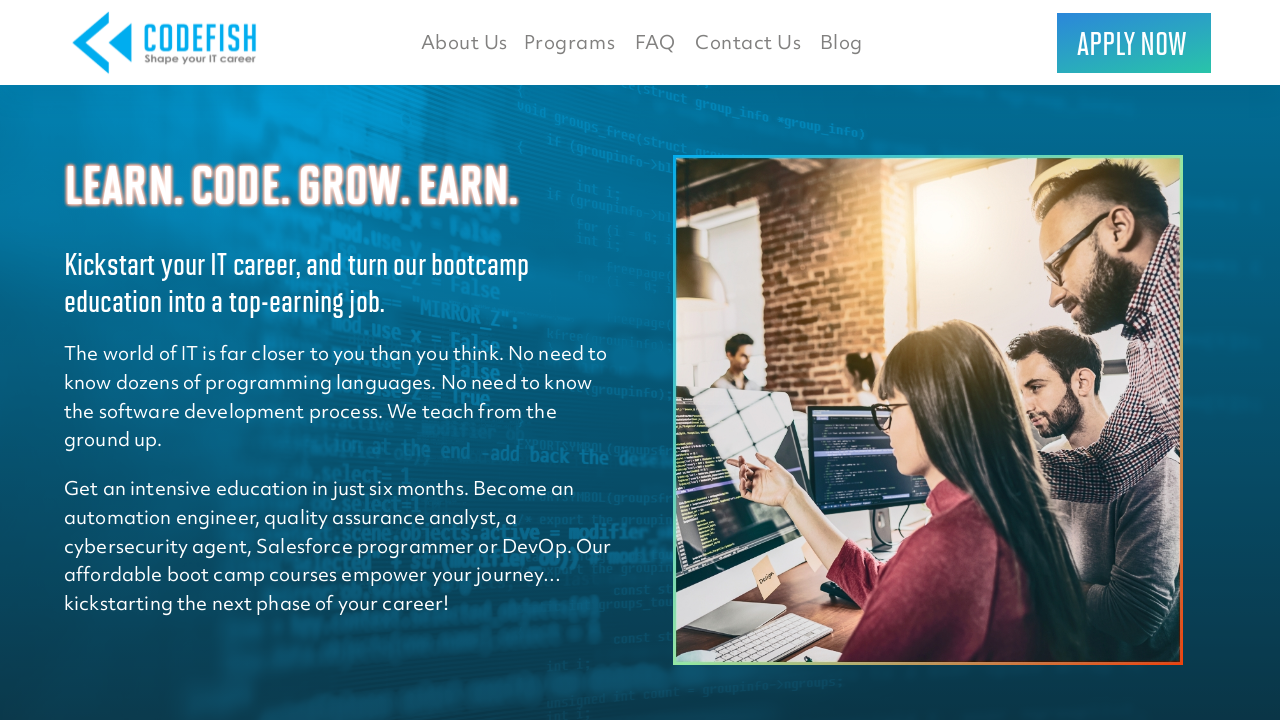

Verified gradient block text element is visible
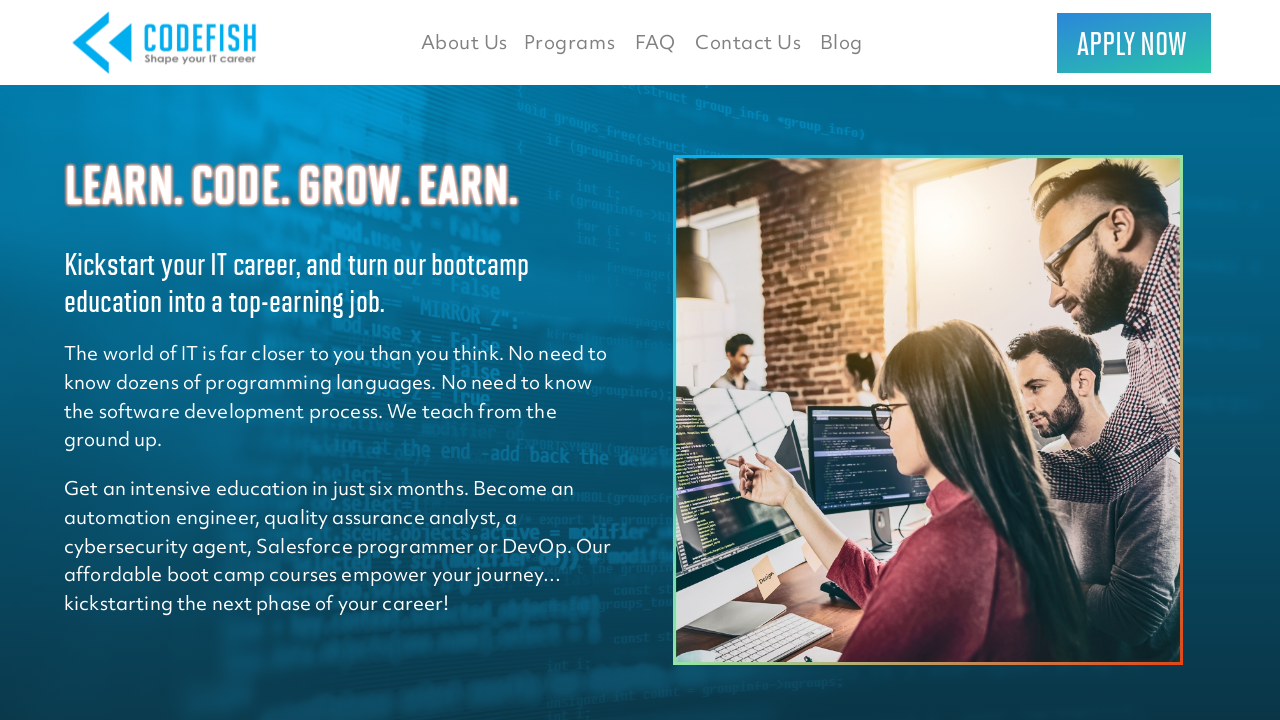

Verified gradient block text element is visible
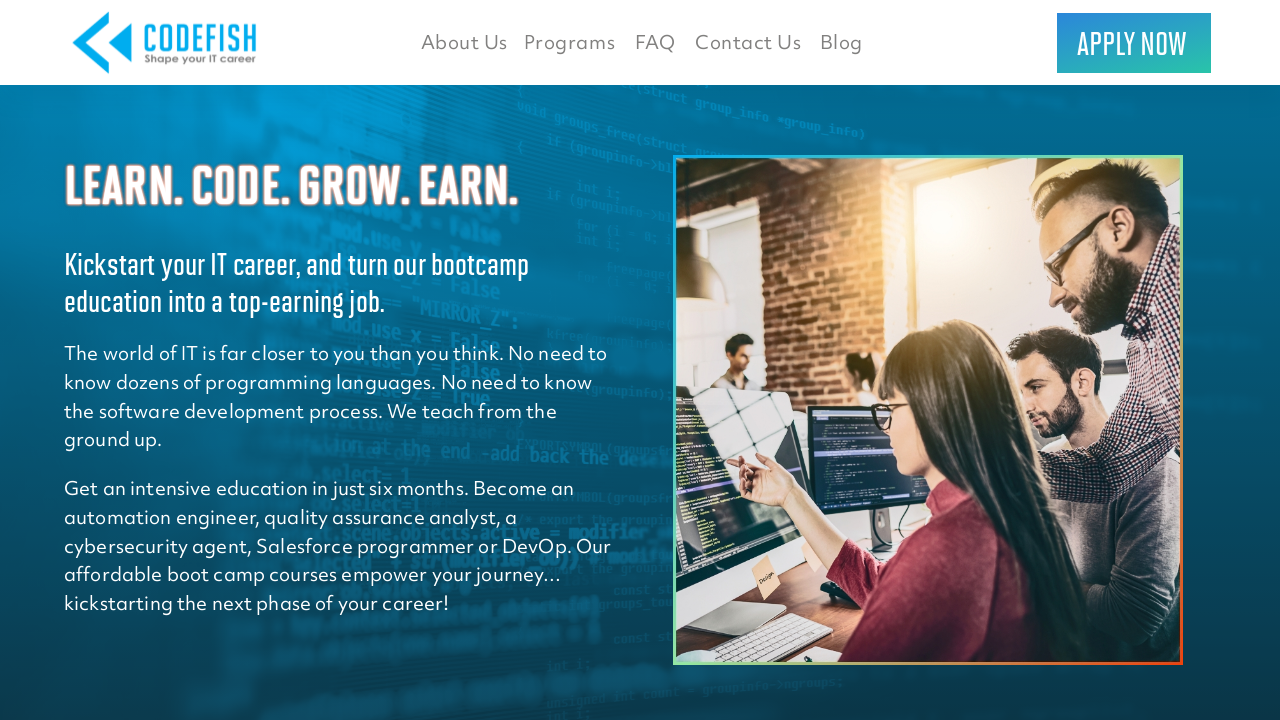

Verified gradient block text element is visible
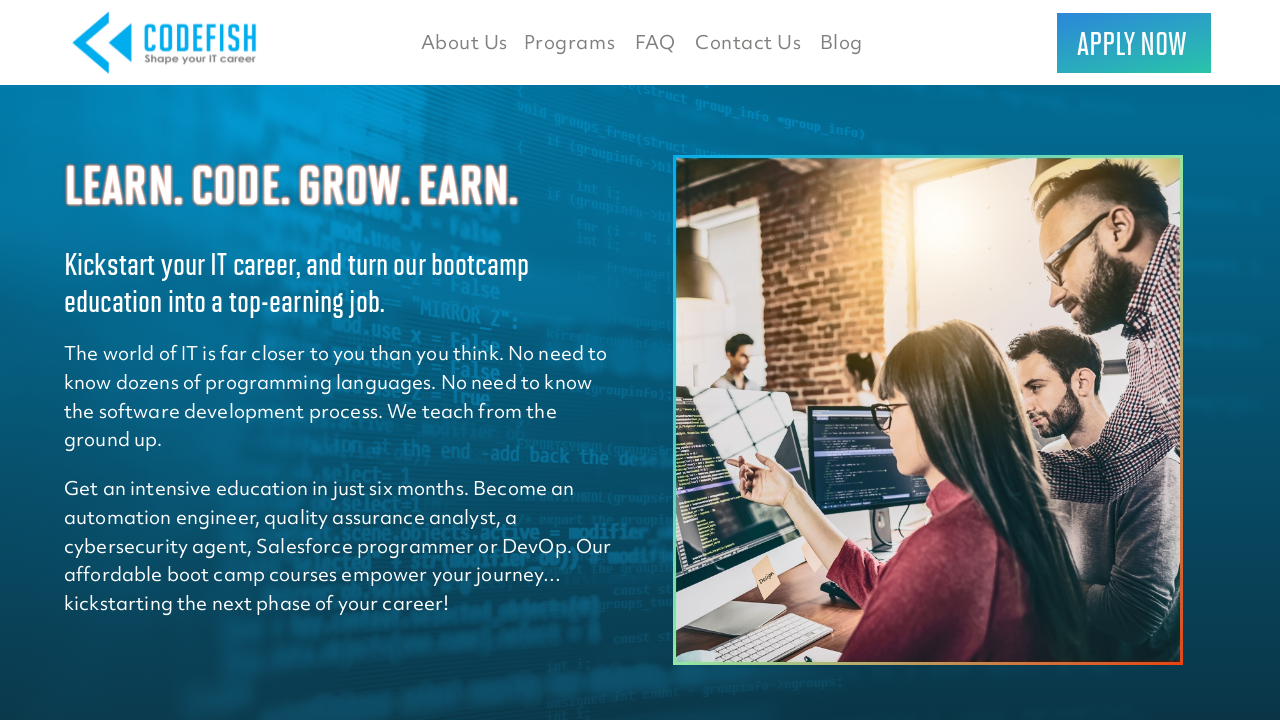

Verified gradient block text element is visible
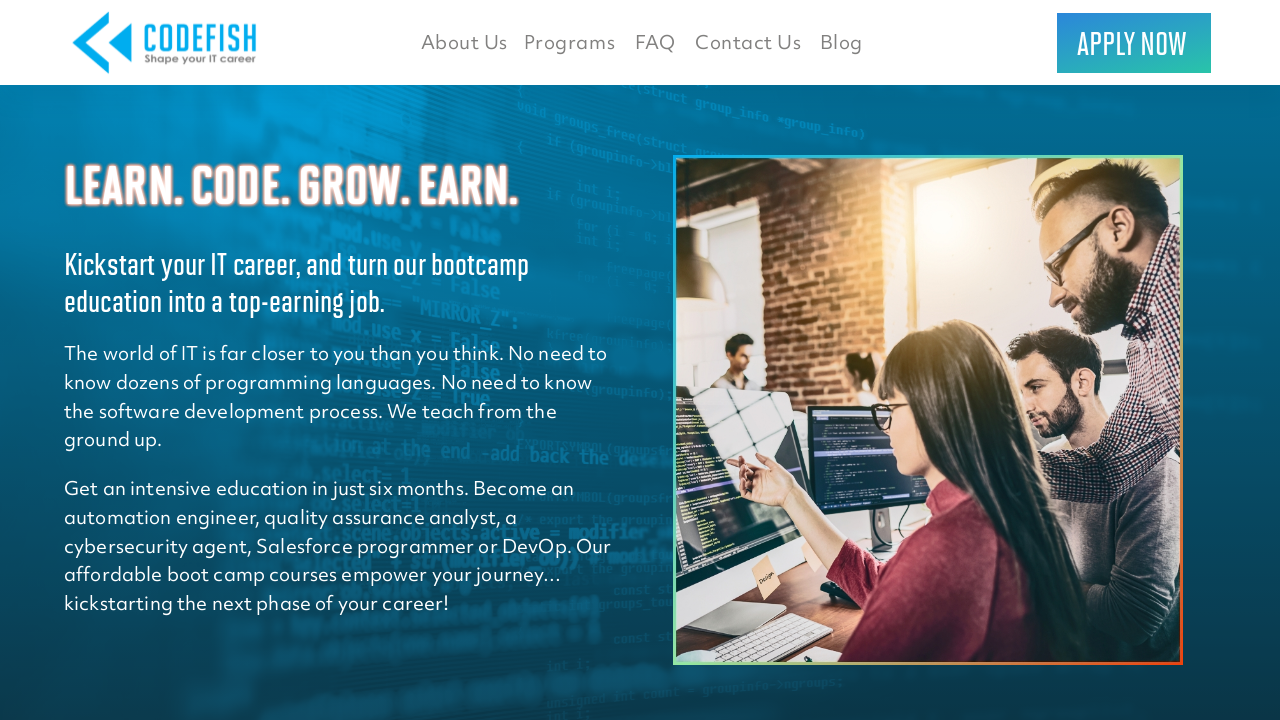

Verified gradient block text element is visible
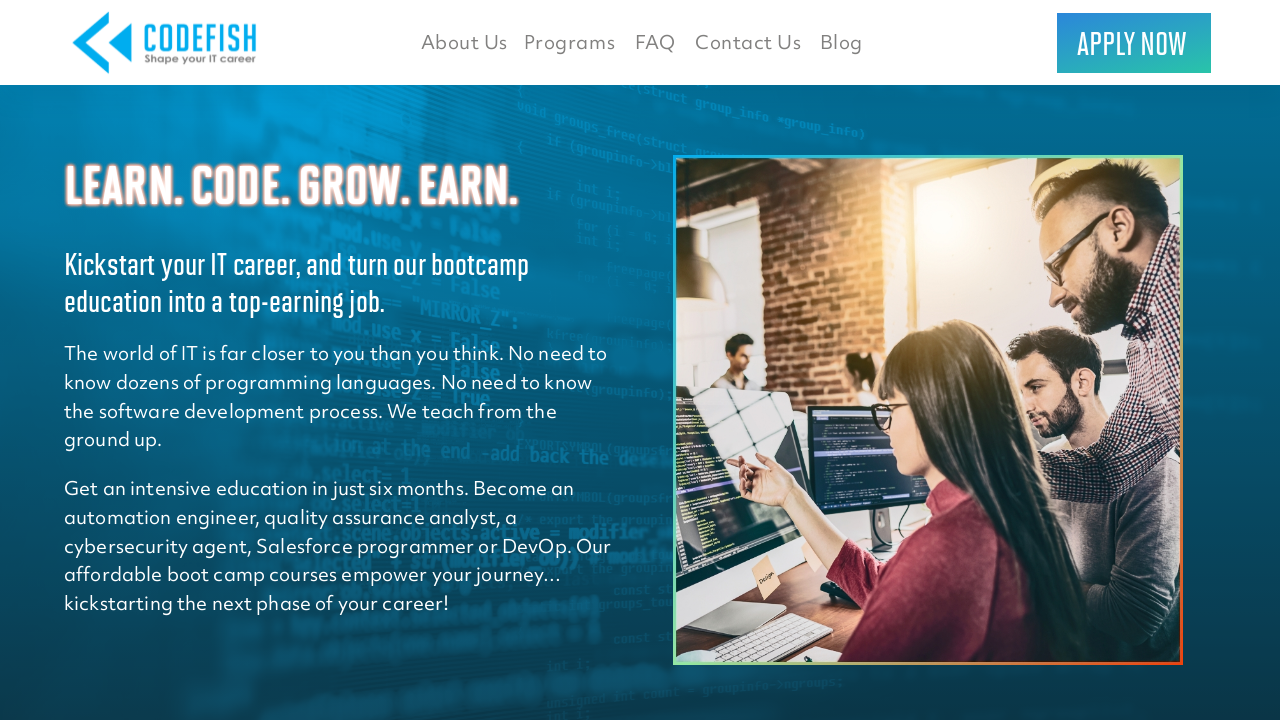

Verified gradient block text element is visible
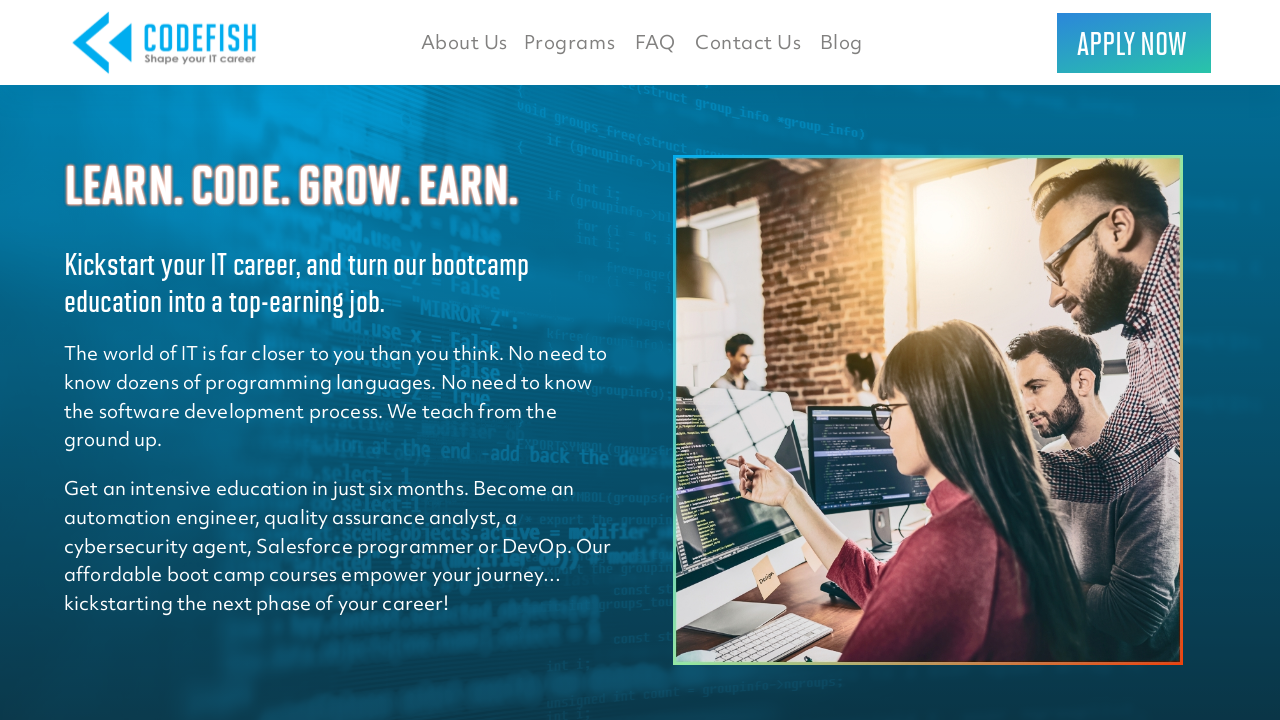

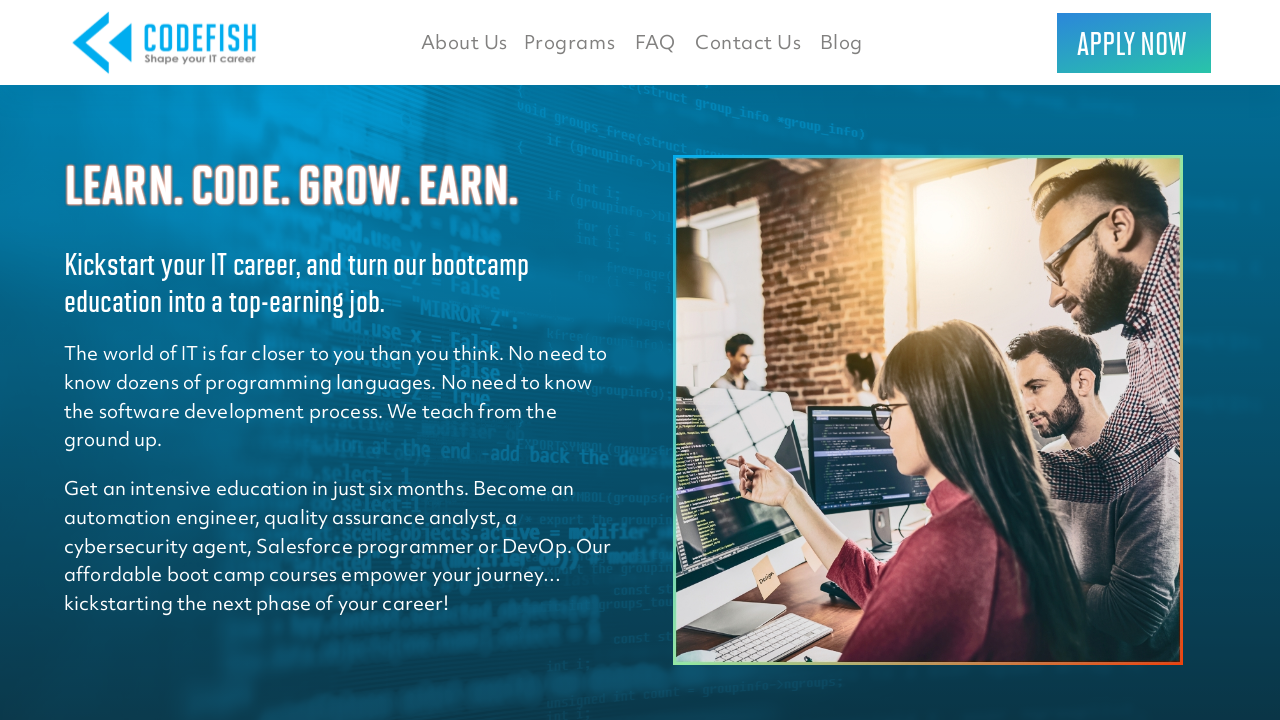